Tests browser navigation functionality by navigating through multiple EPAM pages, refreshing, and going back to verify the back button works correctly

Starting URL: https://www.epam.com/

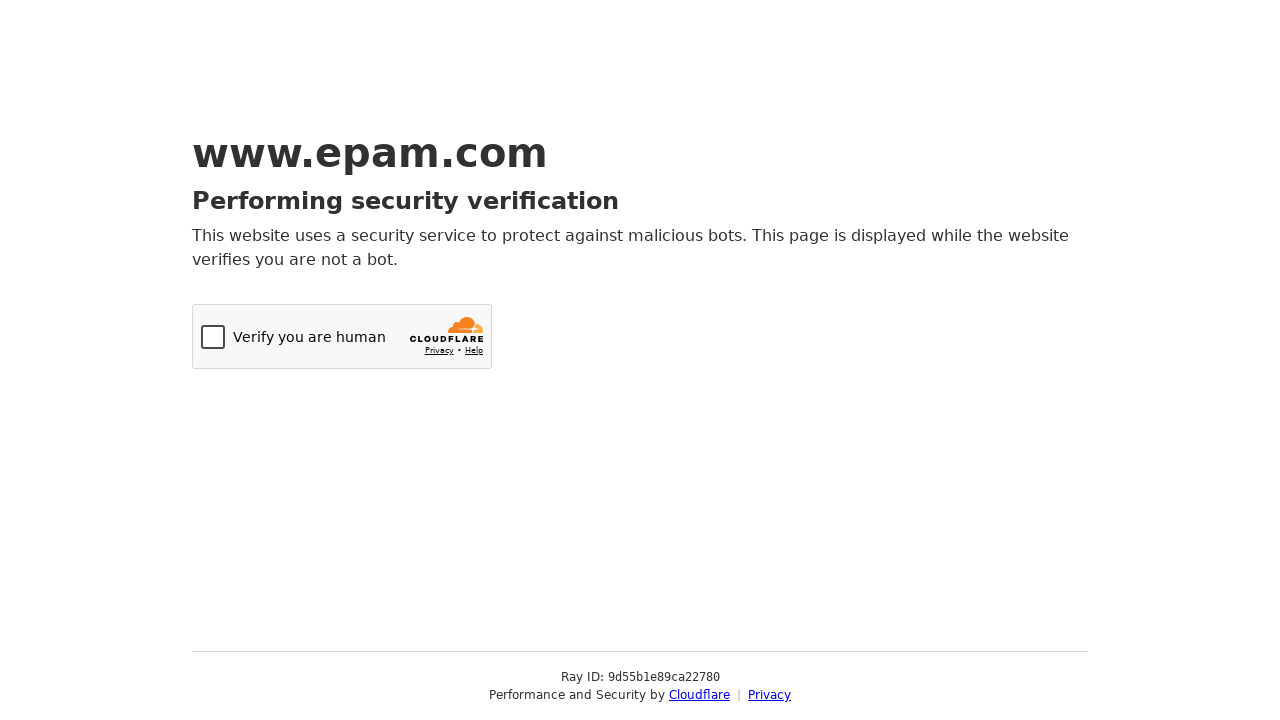

Navigated to EPAM 'How We Do It' page
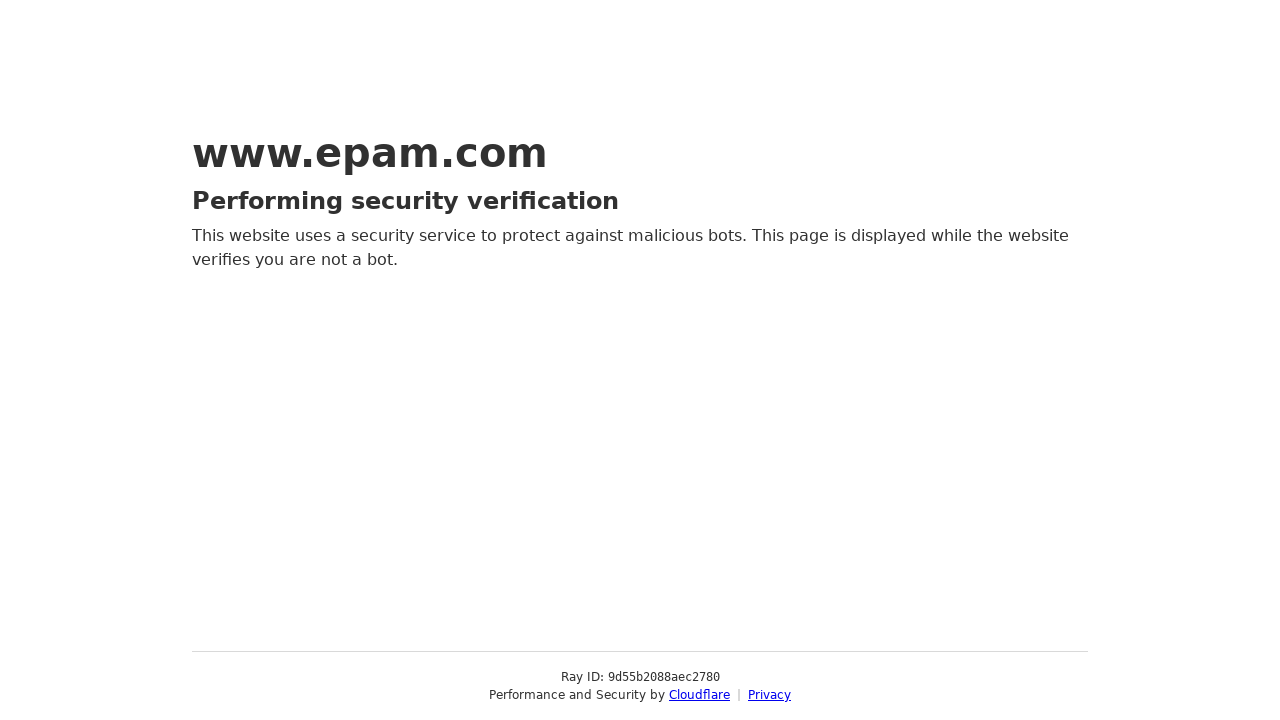

Navigated to EPAM 'Our Work' page
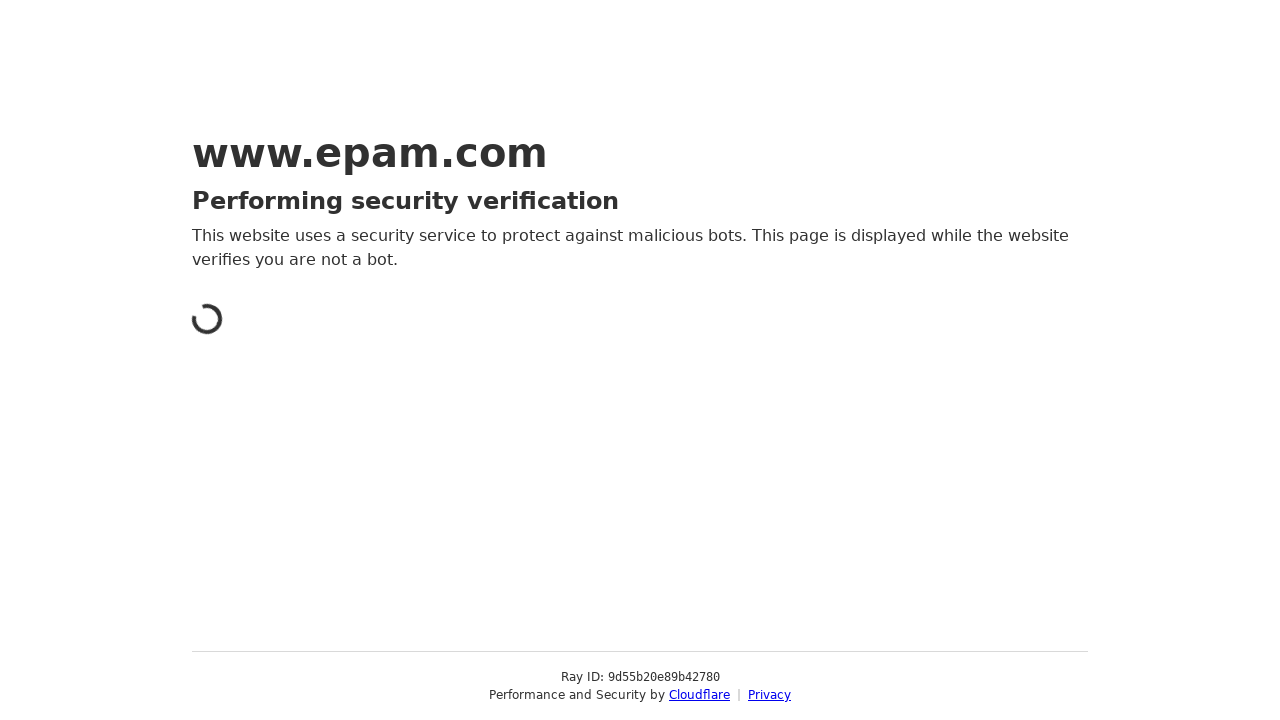

Refreshed the current page
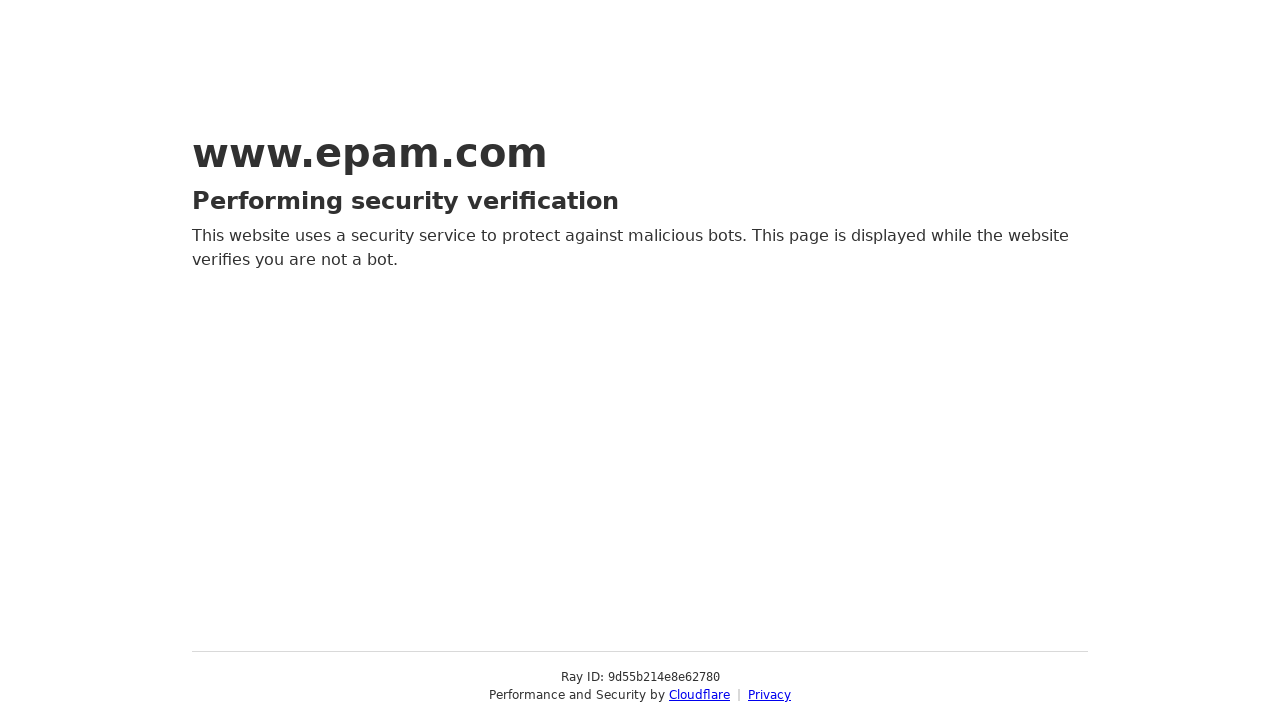

Clicked back button to navigate to previous page
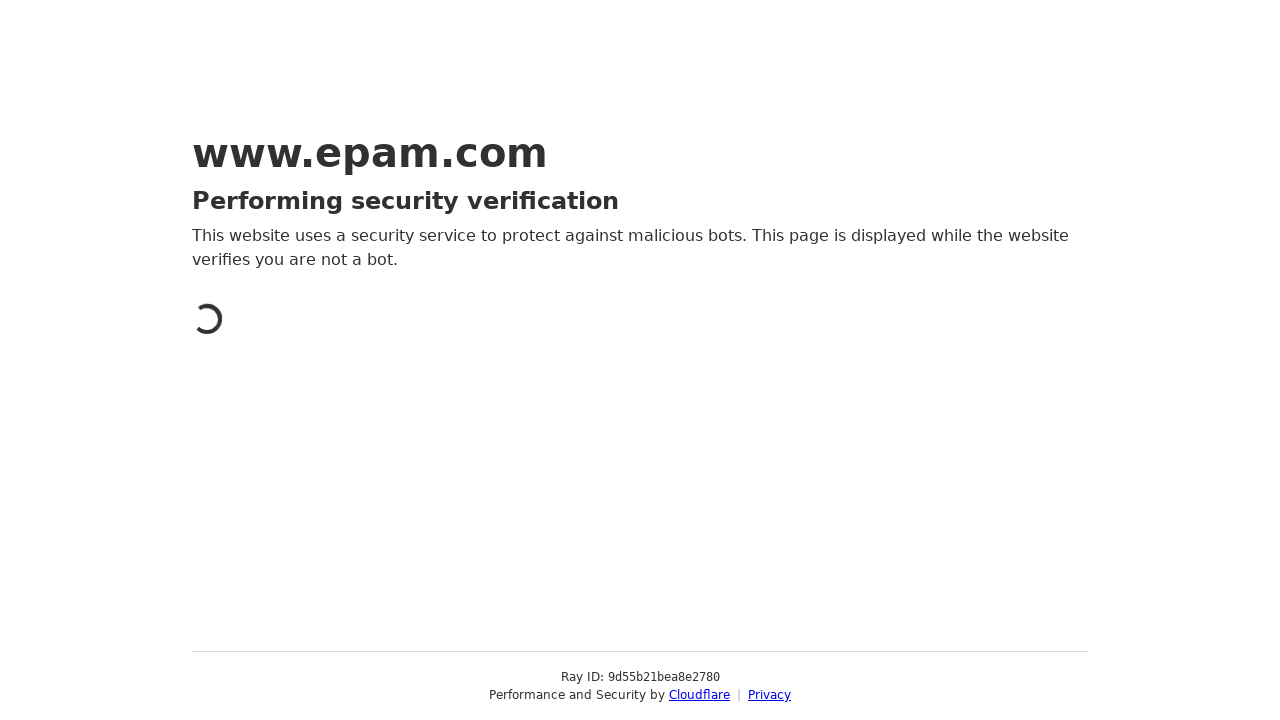

Verified that back navigation returned to 'How We Do It' page correctly
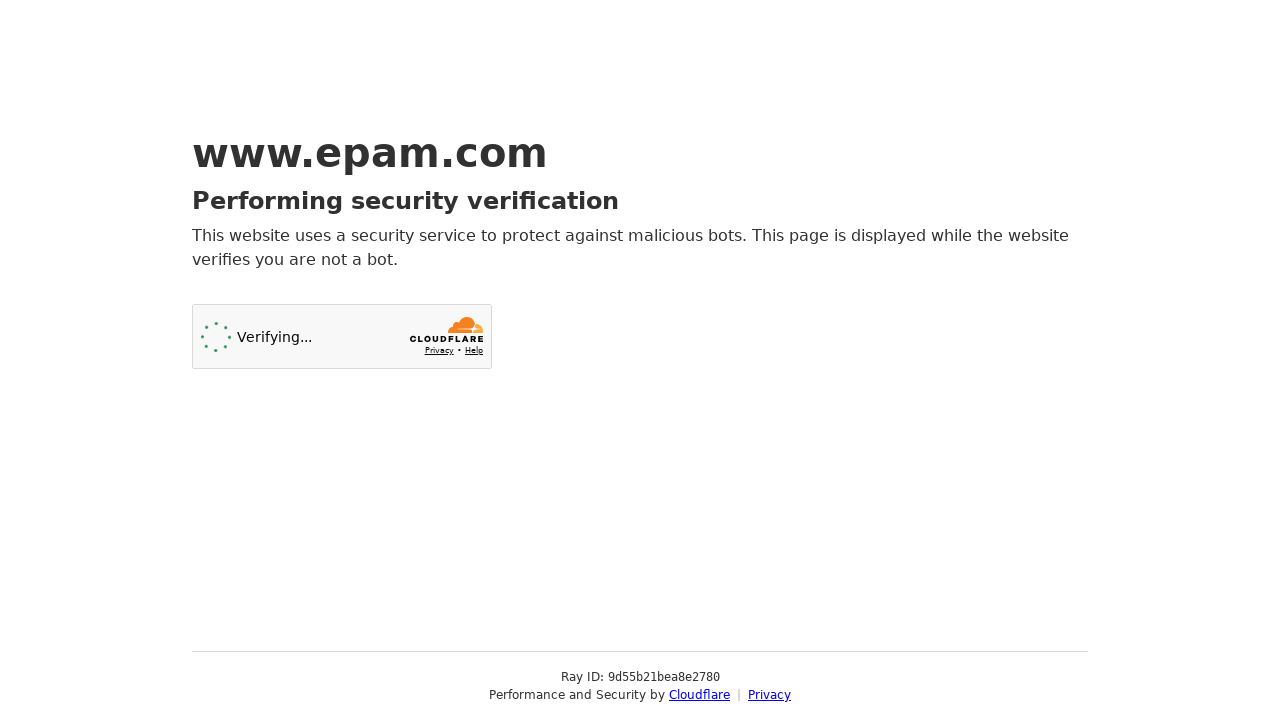

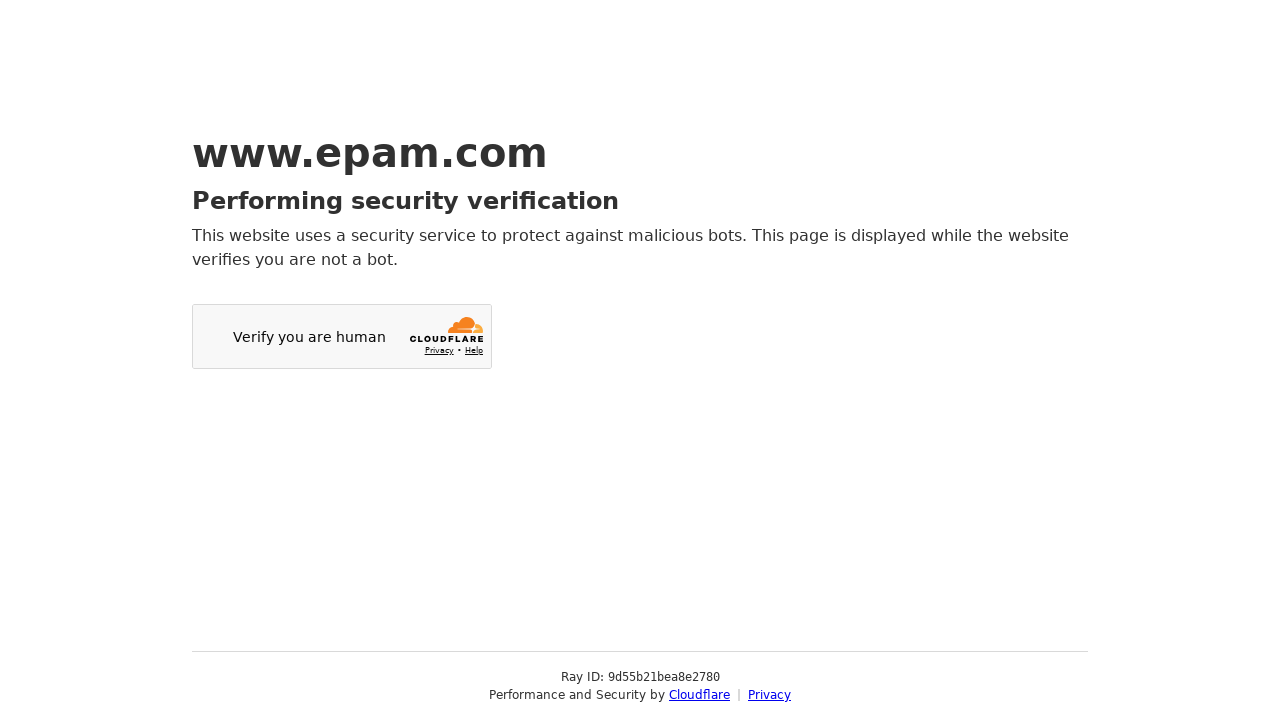